Tests selecting the 3rd element containing "Dynamic" text using getByText and nth() method

Starting URL: https://the-internet.herokuapp.com

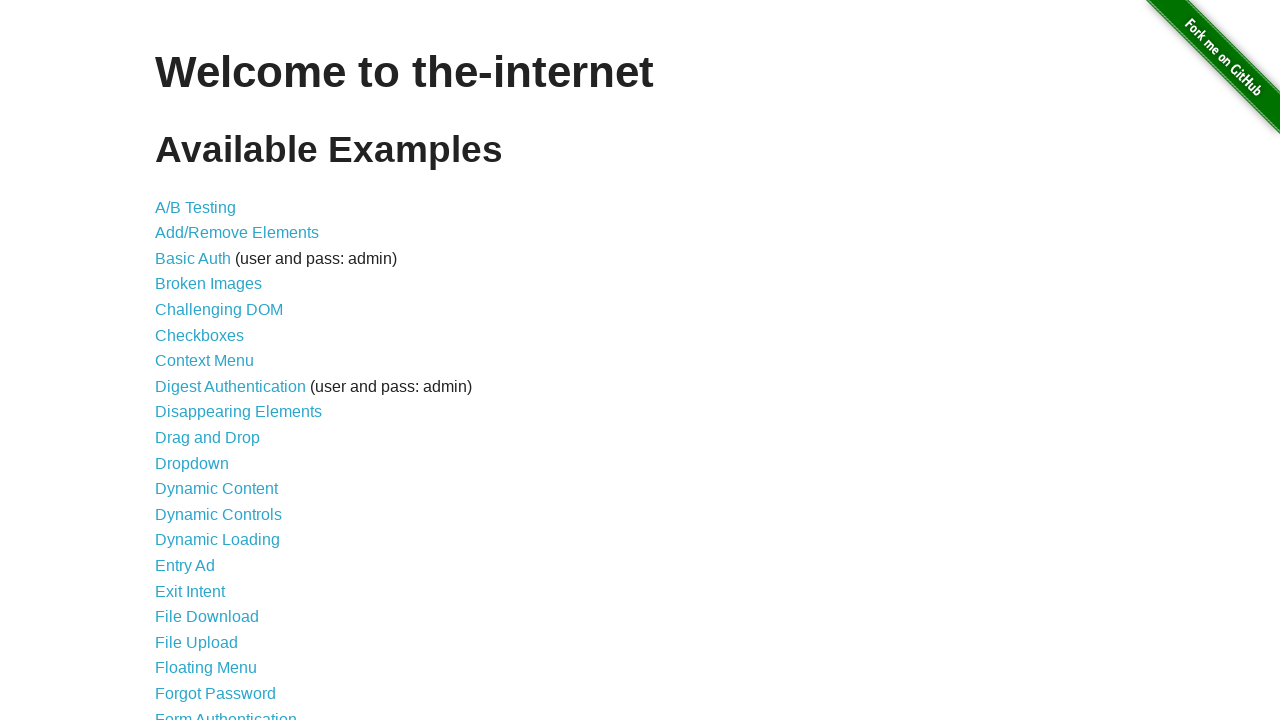

Navigated to https://the-internet.herokuapp.com
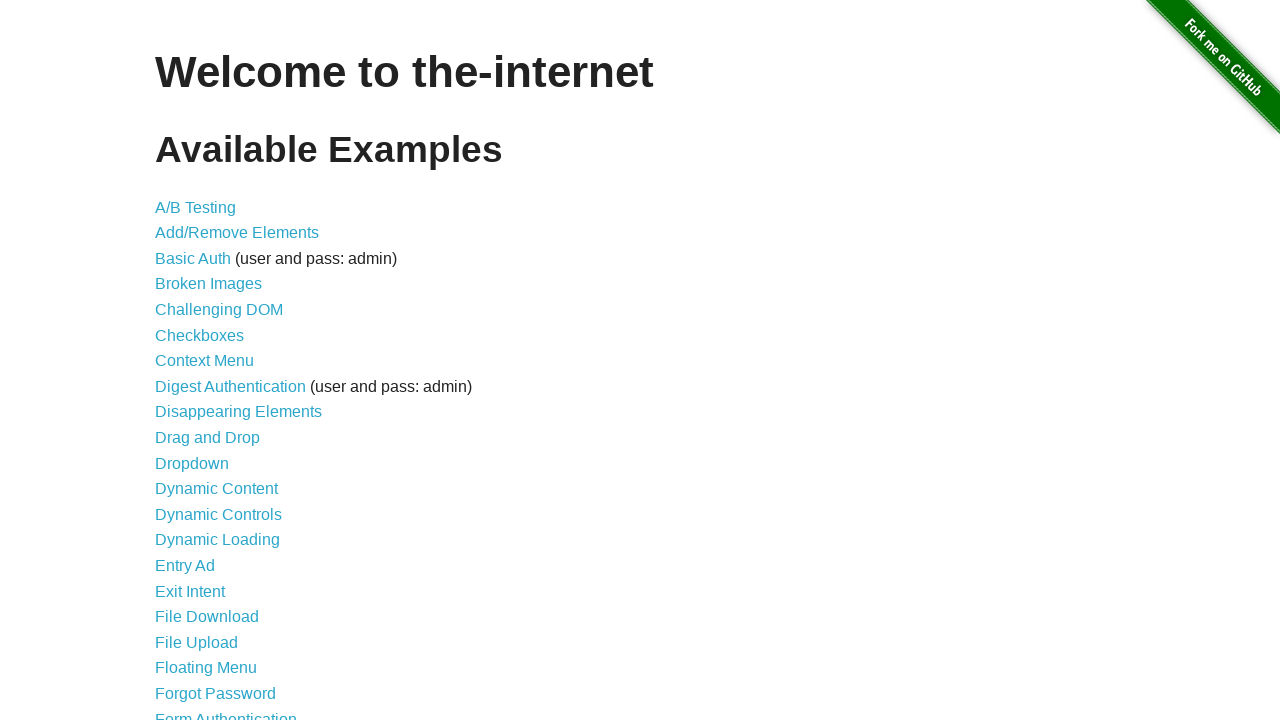

Clicked the 3rd element containing 'Dynamic' text using nth(2) at (218, 540) on internal:text="Dynamic"i >> nth=2
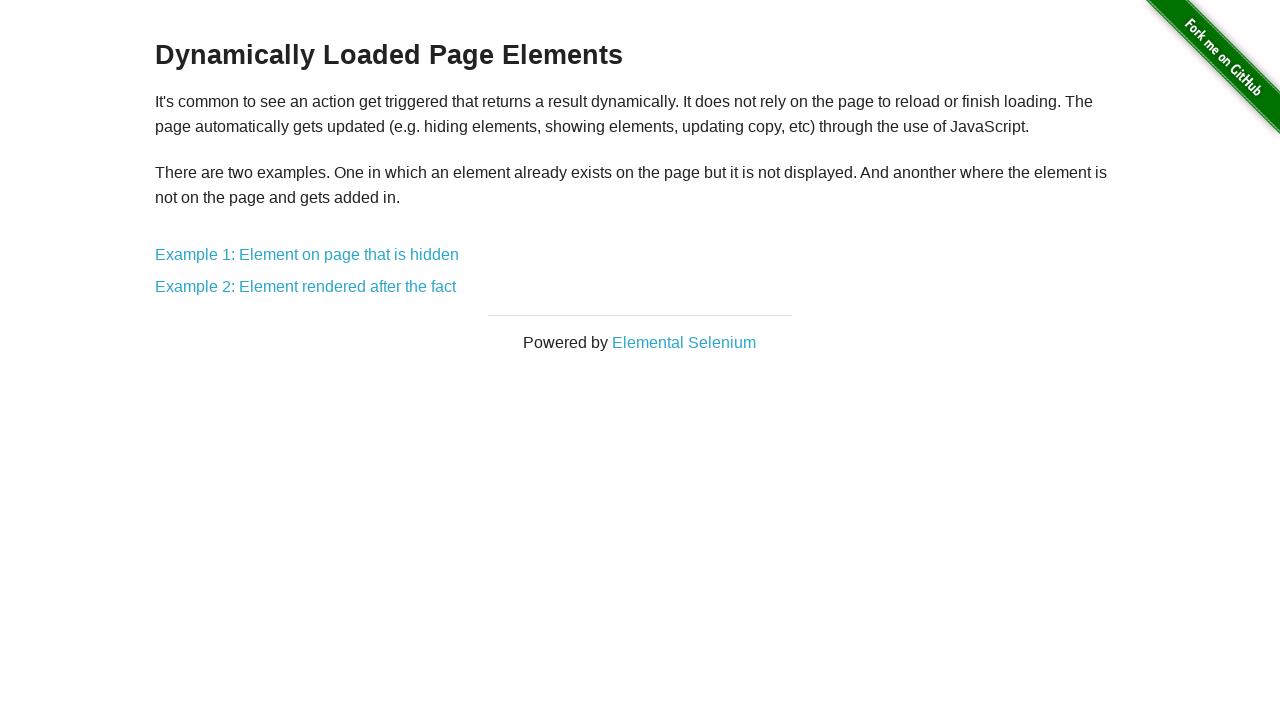

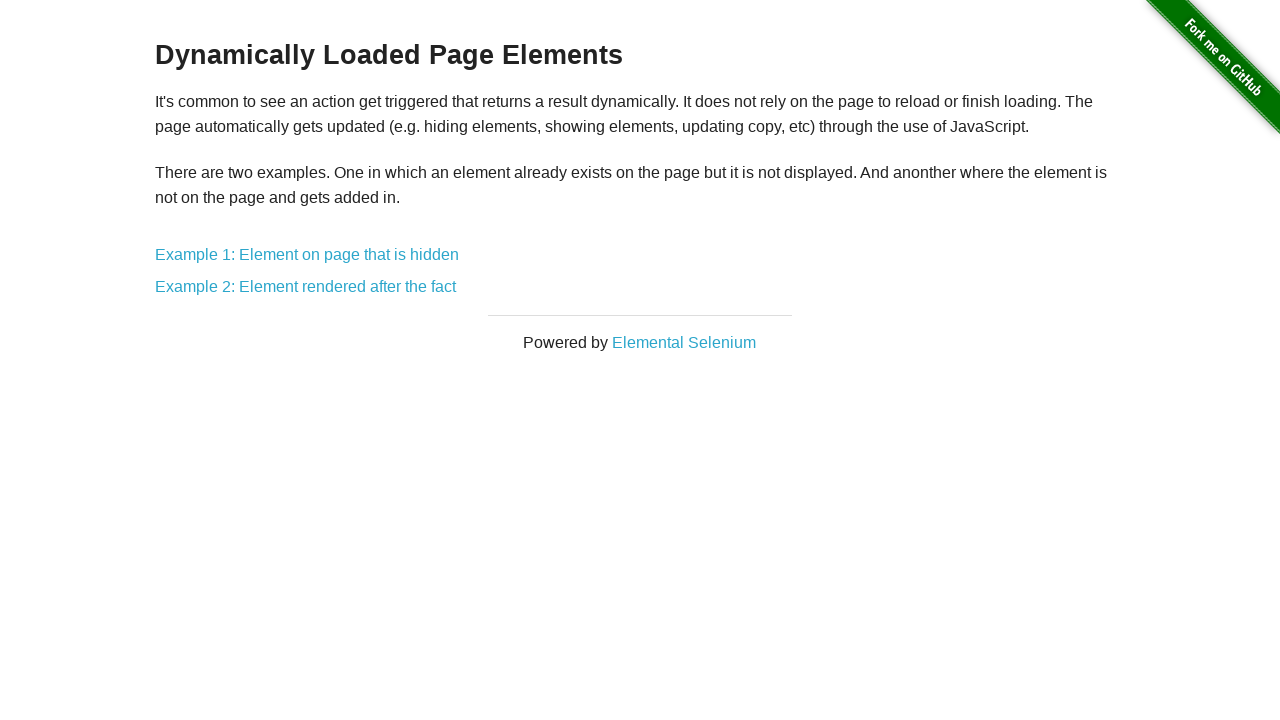